Tests the uncheck() method by navigating to the Checkboxes page and unchecking a checkbox that is checked.

Starting URL: https://practice.cydeo.com/

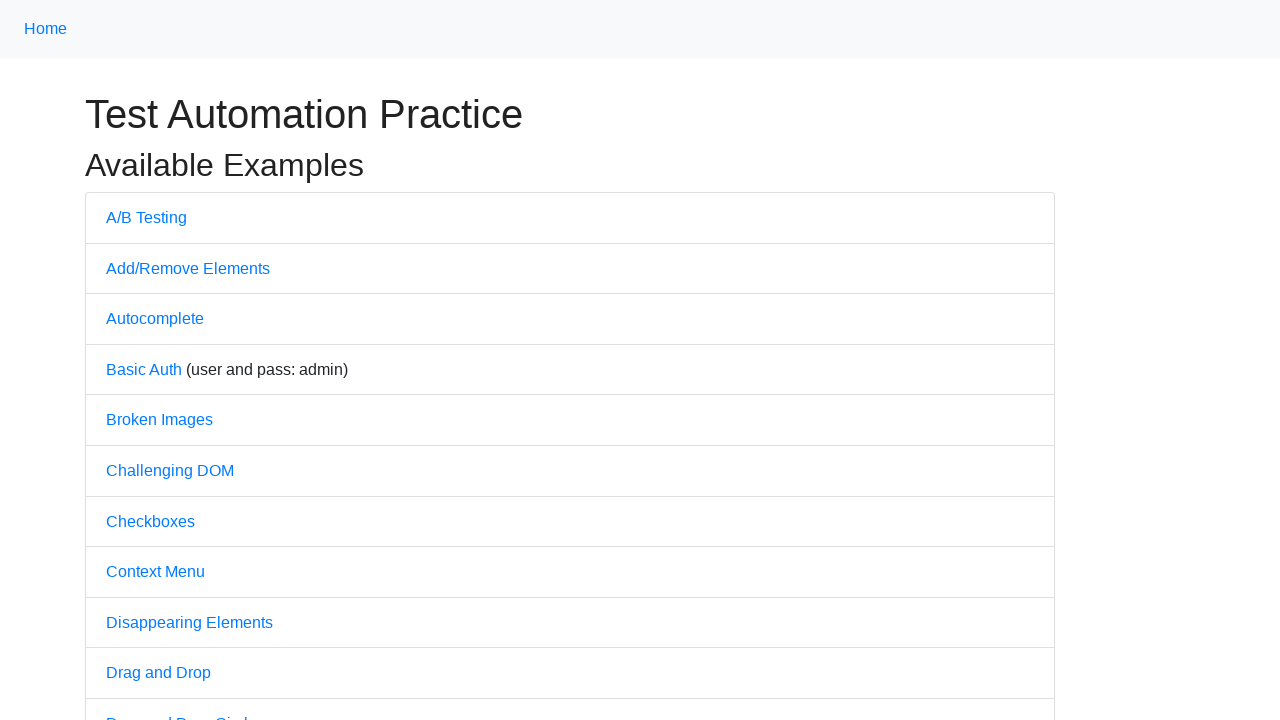

Clicked on Checkboxes link to navigate to the Checkboxes page at (150, 521) on text='Checkboxes'
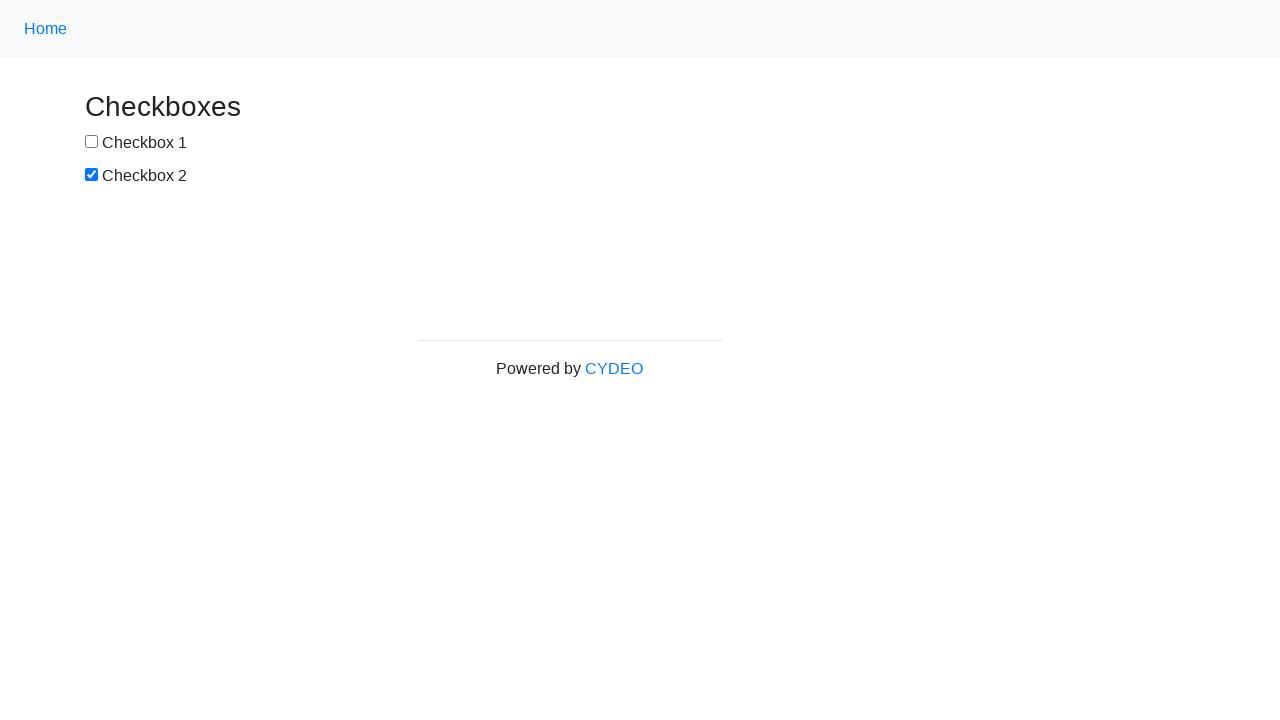

Unchecked the second checkbox (box2) using uncheck() method at (92, 175) on #box2
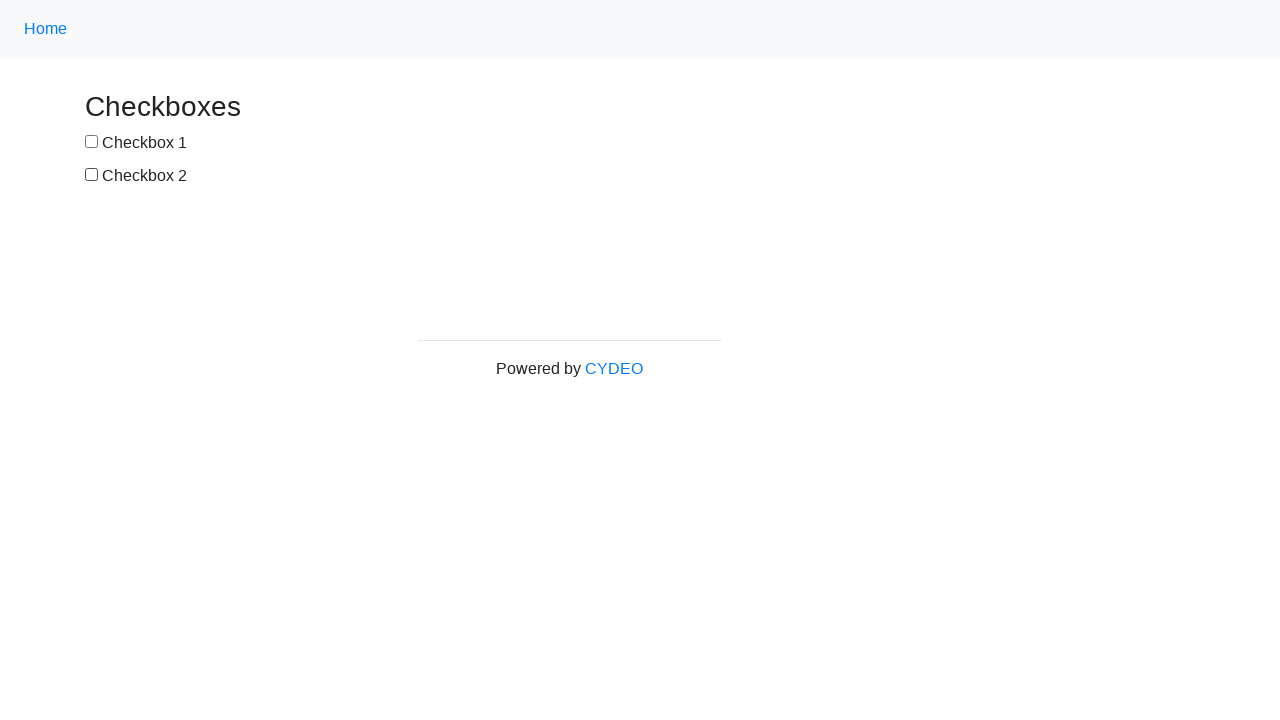

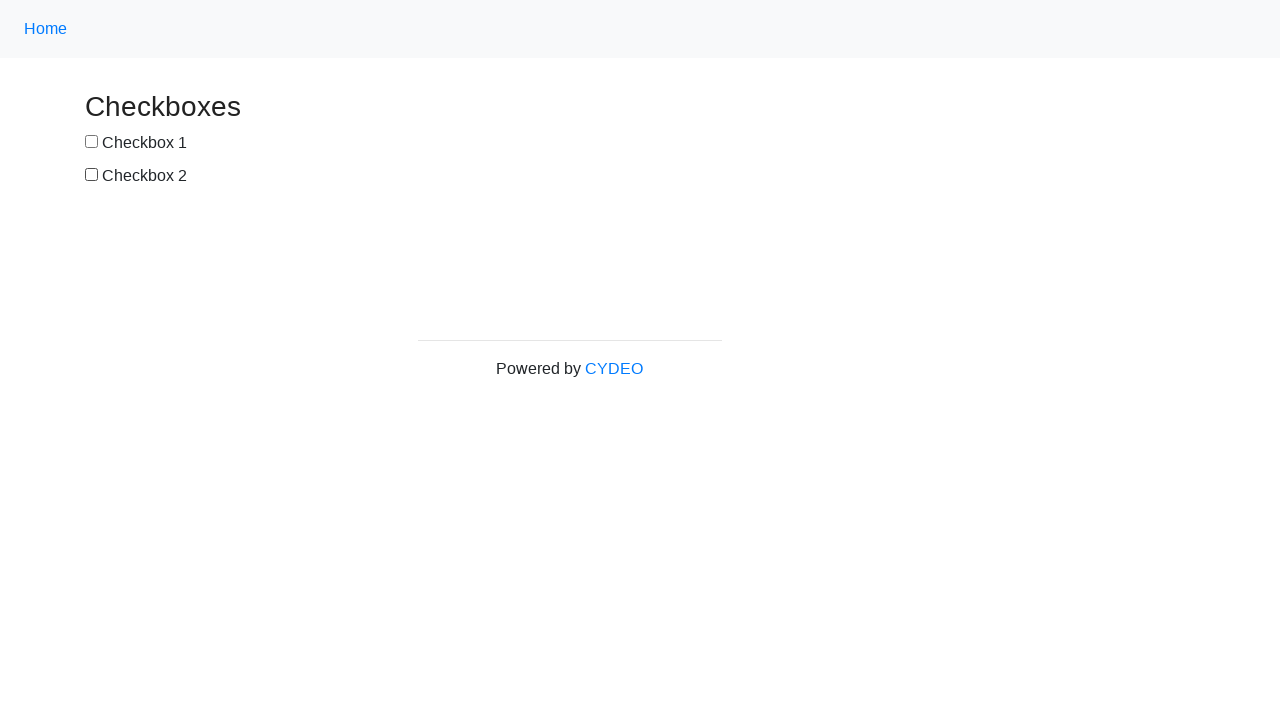